Verifies that the OrangeHRM login page has the correct page title.

Starting URL: https://opensource-demo.orangehrmlive.com/web/index.php/auth/login

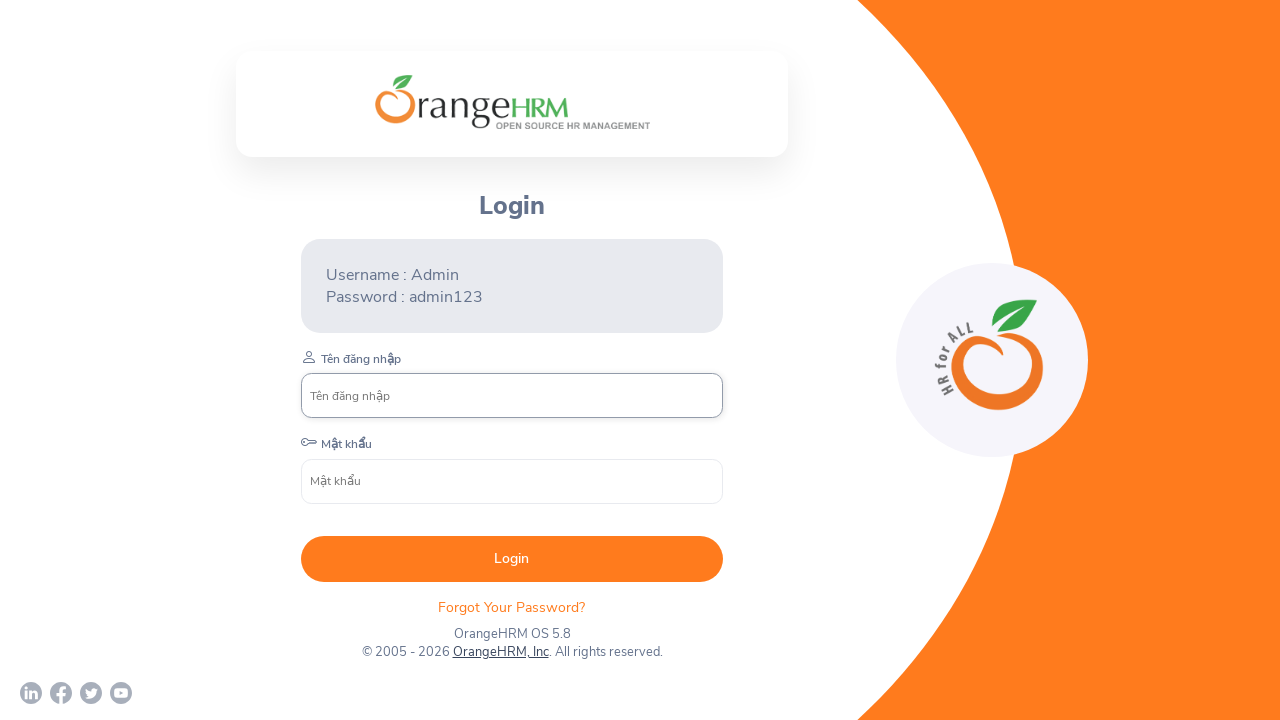

Waited for page to reach domcontentloaded state
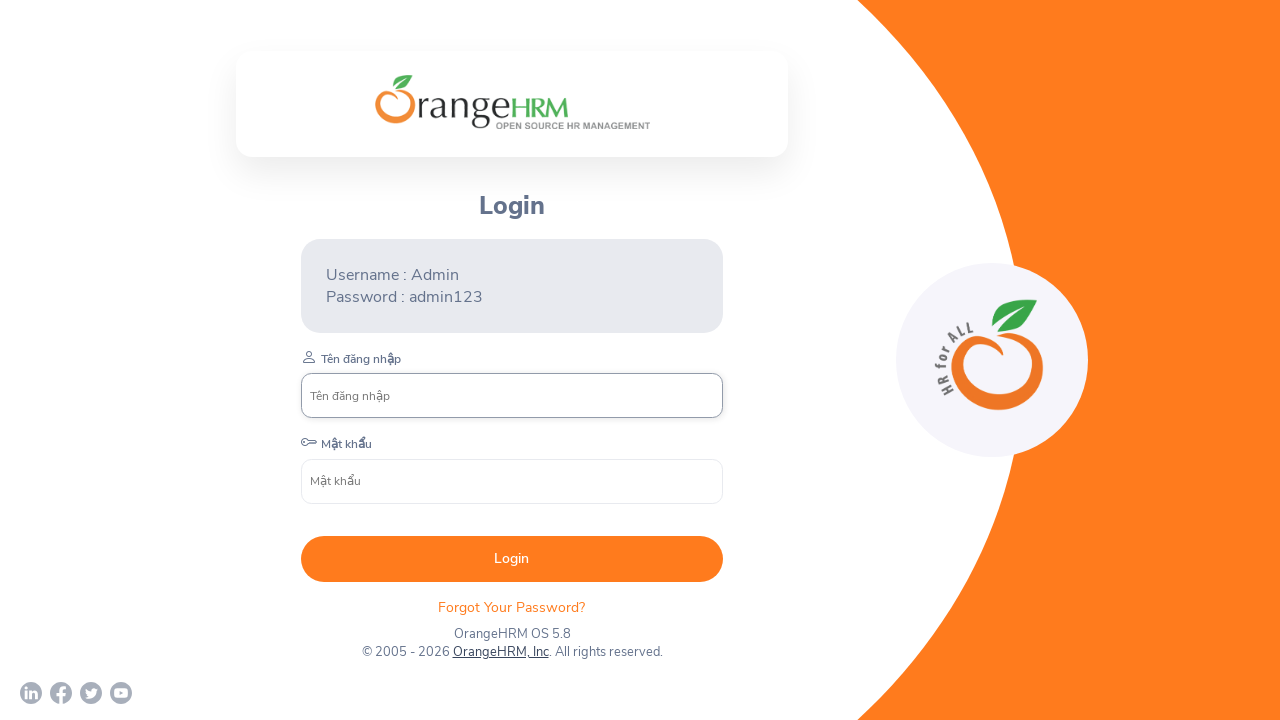

Verified page title is 'OrangeHRM'
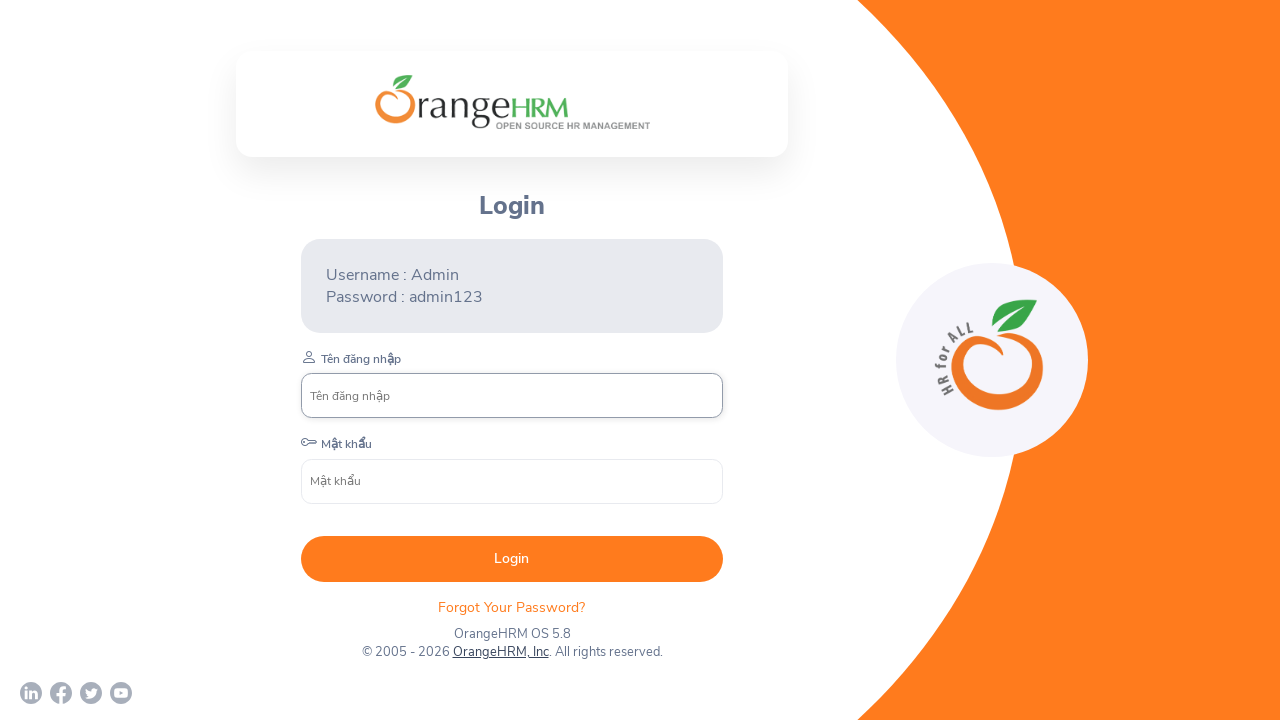

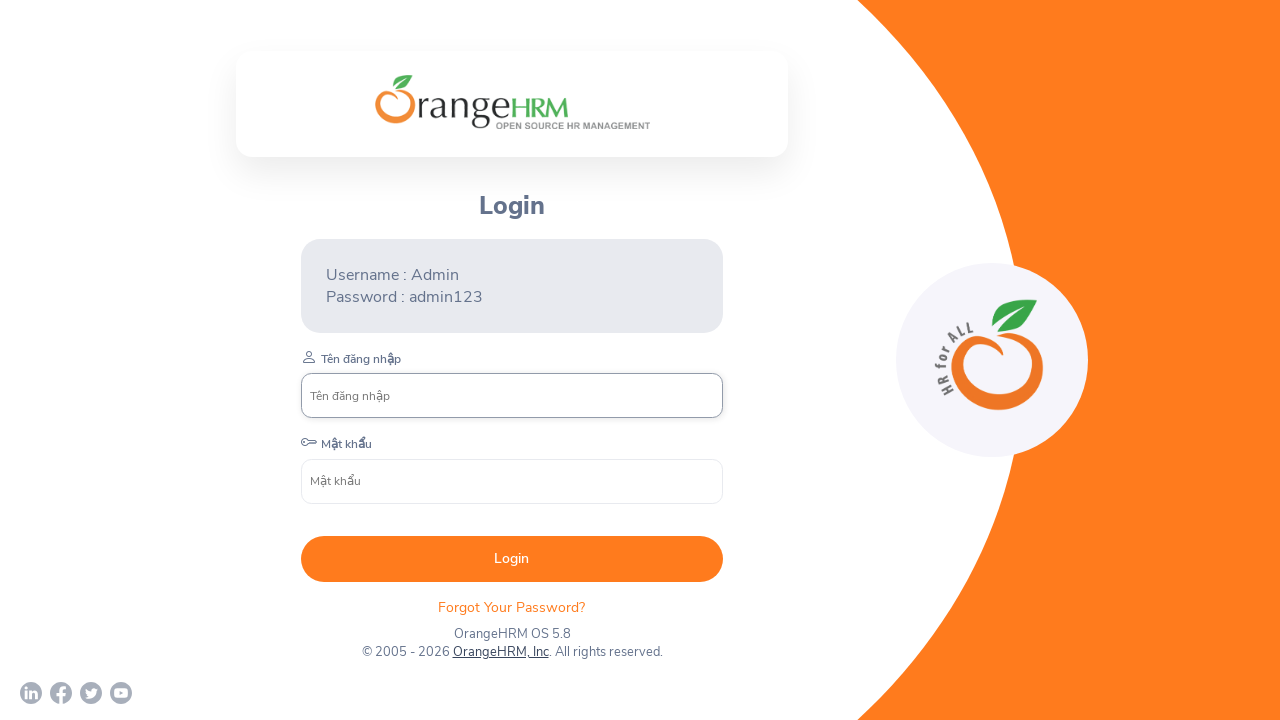